Tests drag and drop functionality on jQuery UI demo page by switching to an iframe and dragging a draggable element onto a droppable target.

Starting URL: https://jqueryui.com/droppable/

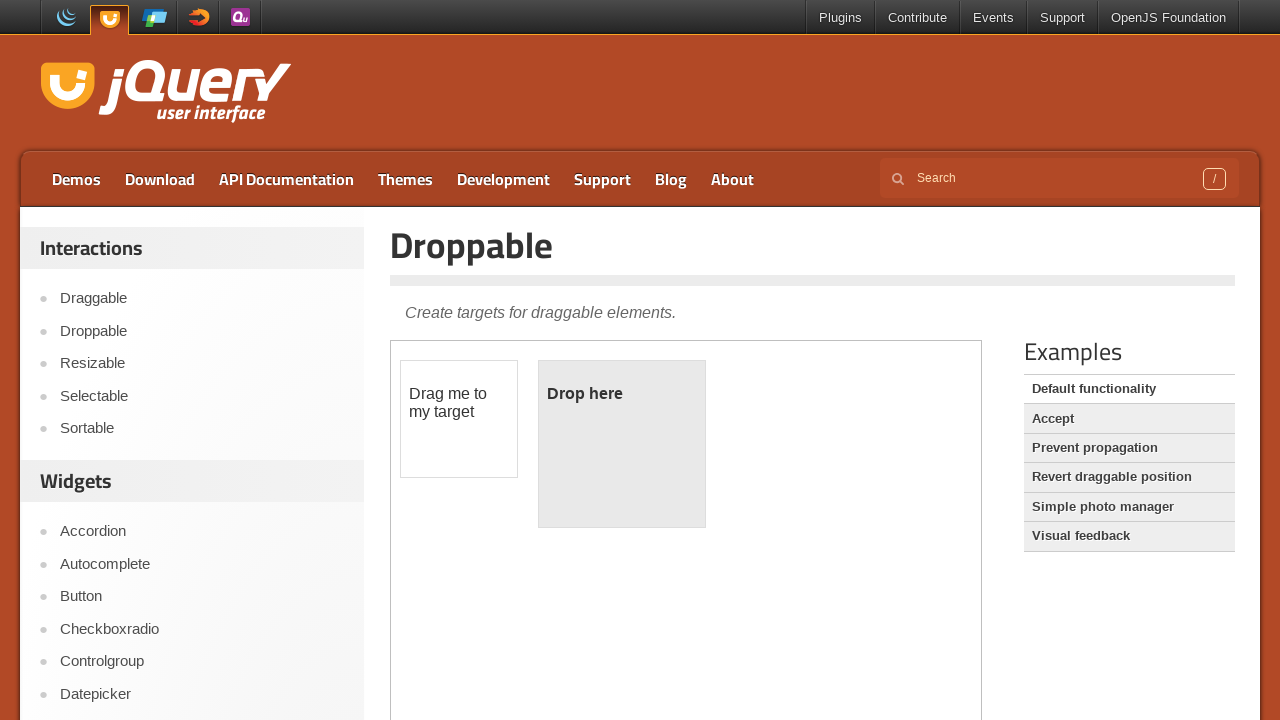

Located the demo iframe containing drag and drop elements
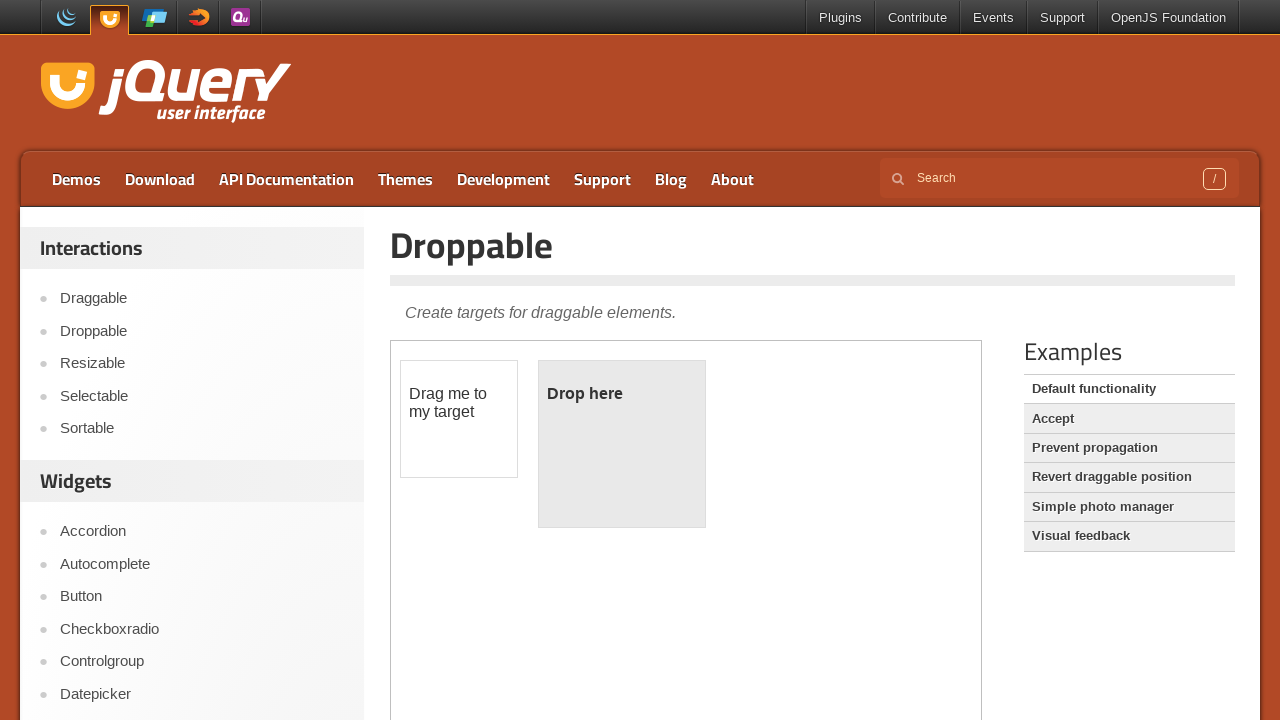

Located the draggable element with id 'draggable'
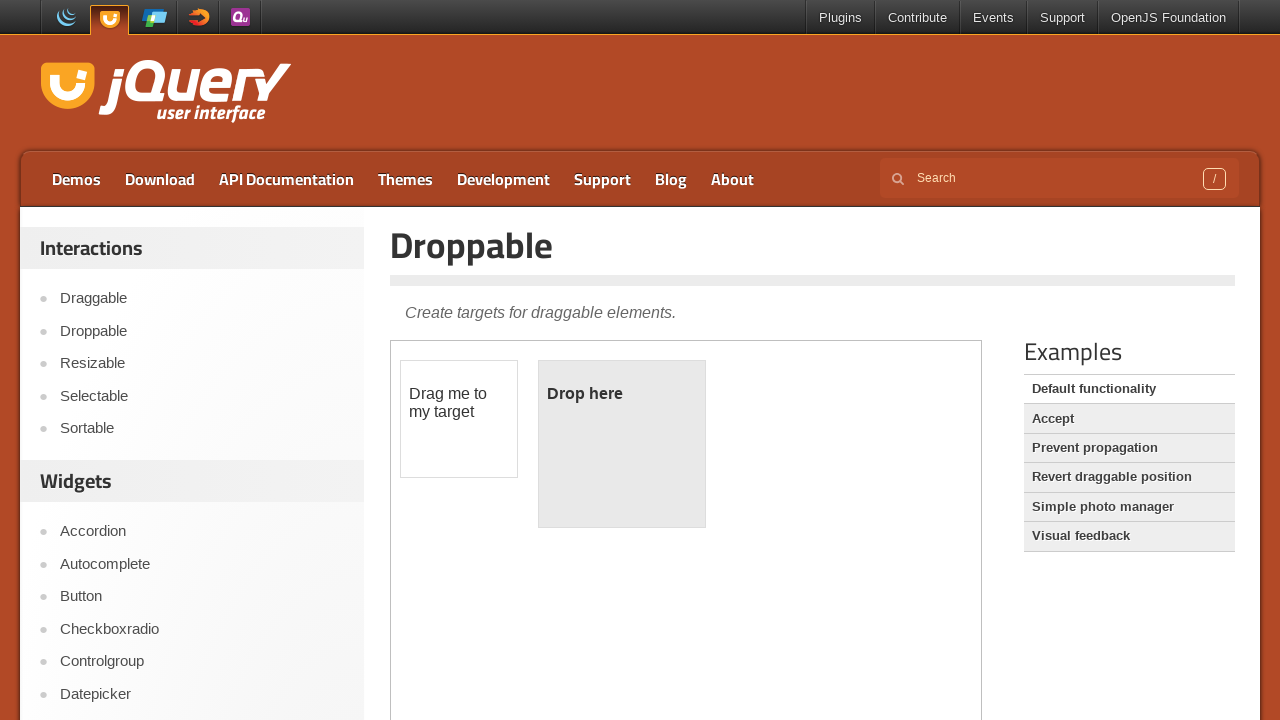

Located the droppable target element with id 'droppable'
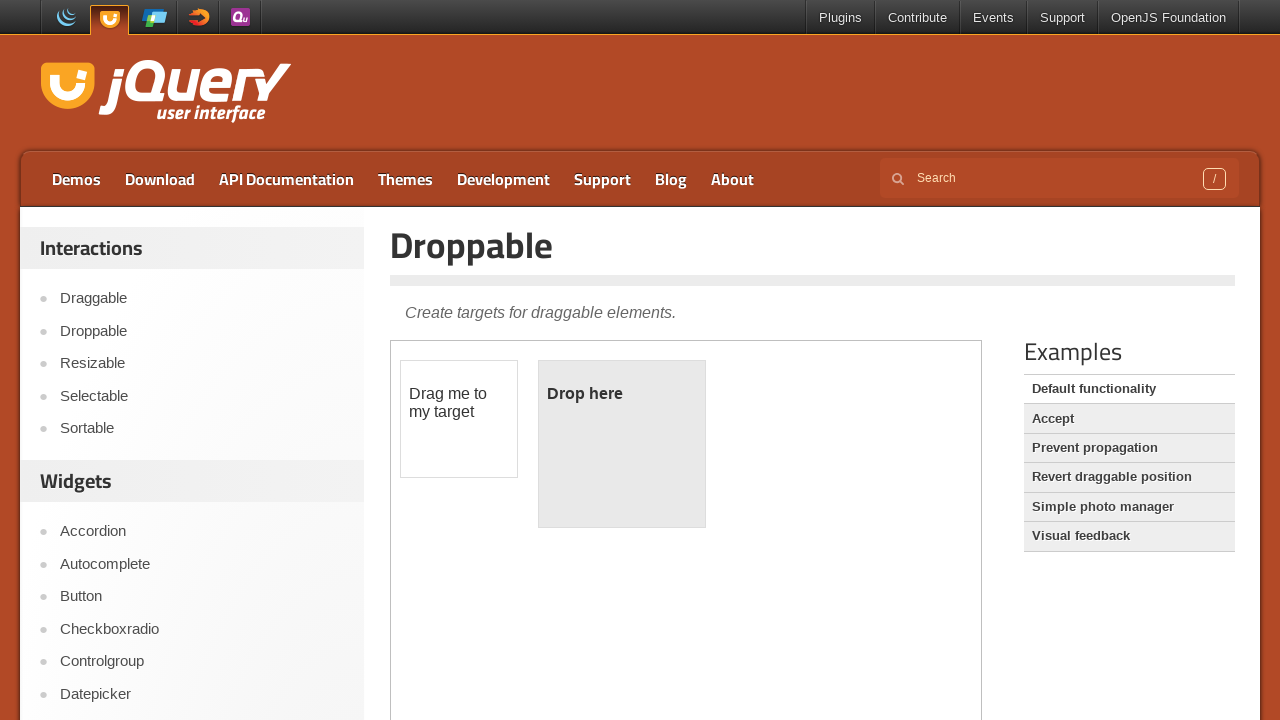

Dragged the draggable element onto the droppable target at (622, 444)
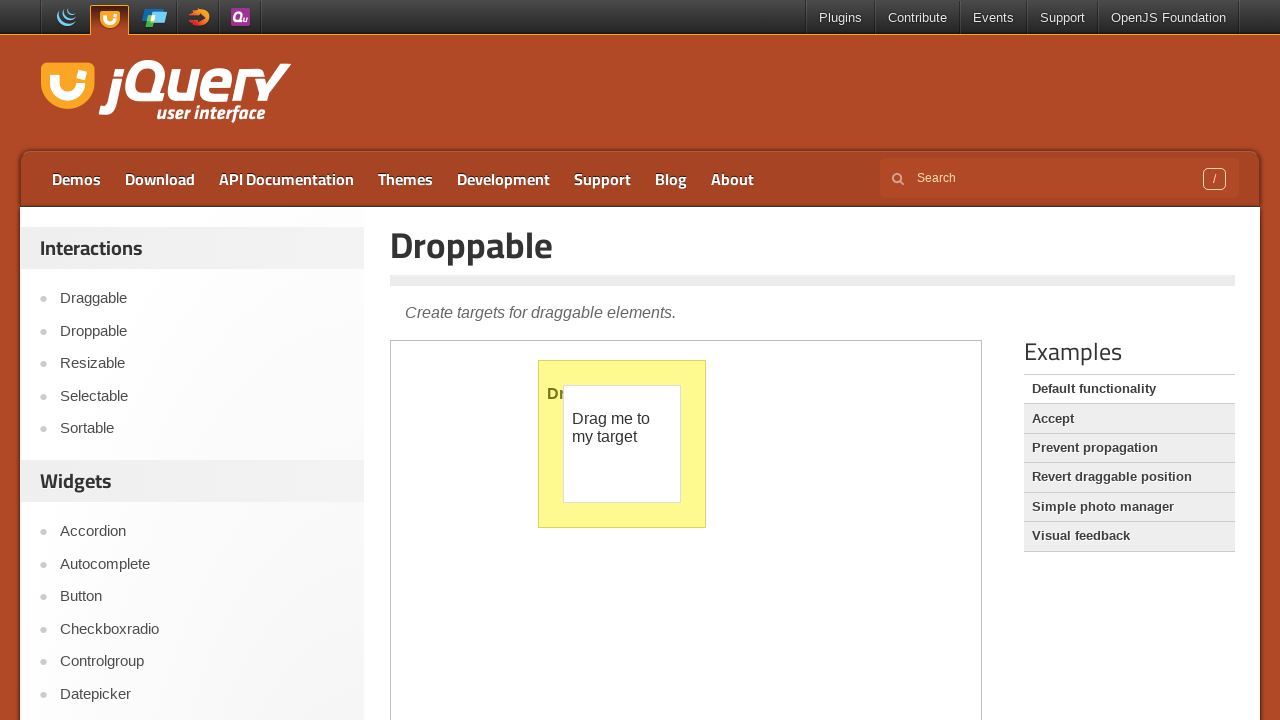

Waited 2 seconds to observe the drag and drop result
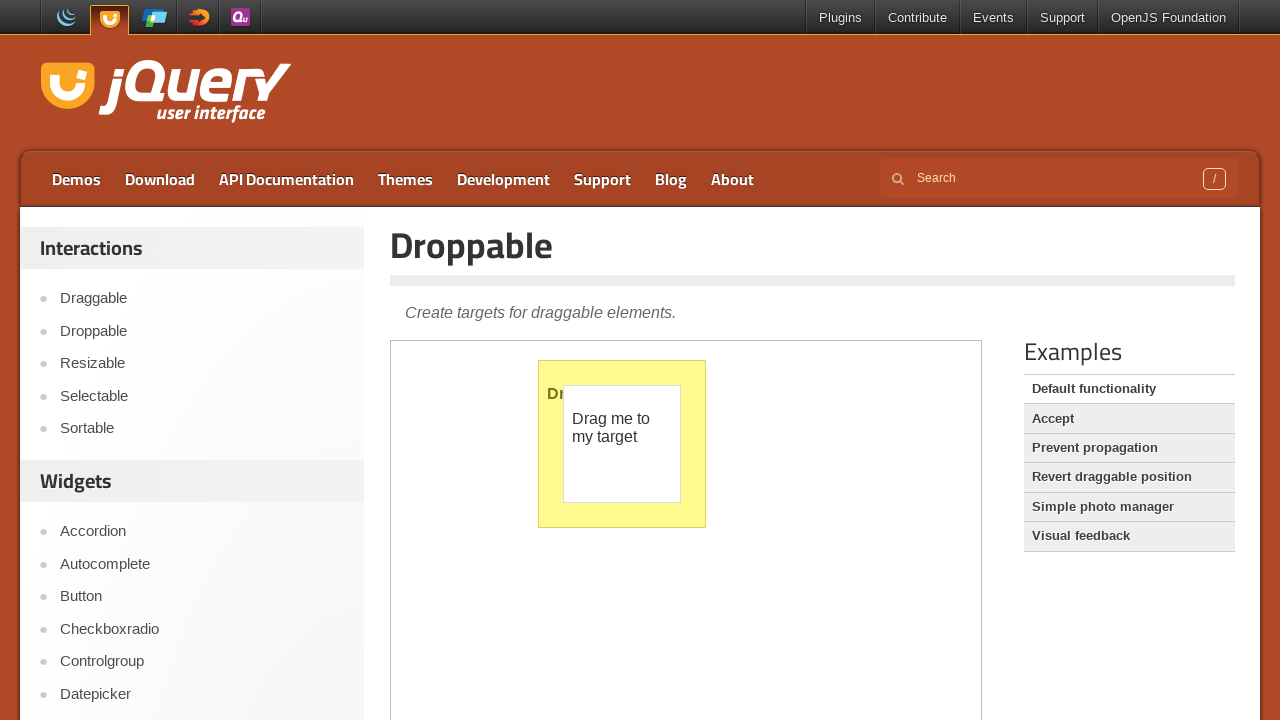

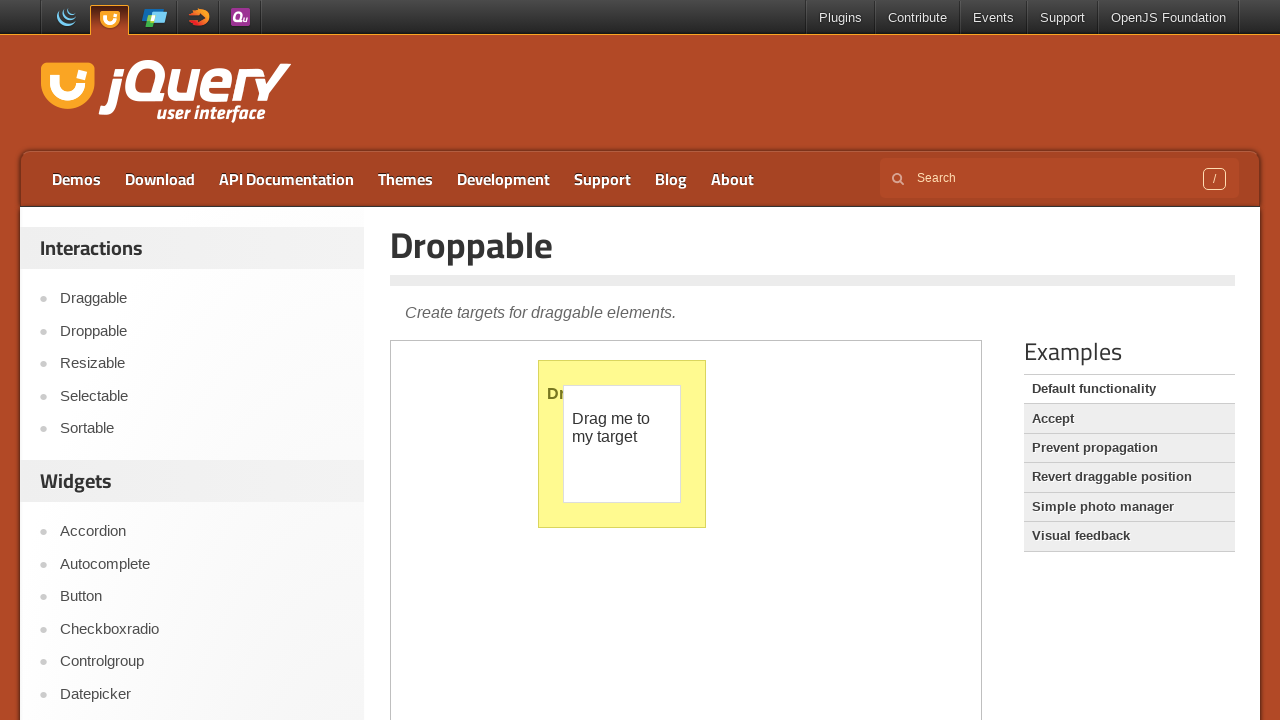